Tests the search functionality on Japan's Clinical Trials Registry (jRCT) by entering a disease name and keyword, selecting a recruitment status checkbox, and submitting the search form to view results.

Starting URL: https://jrct.mhlw.go.jp/search

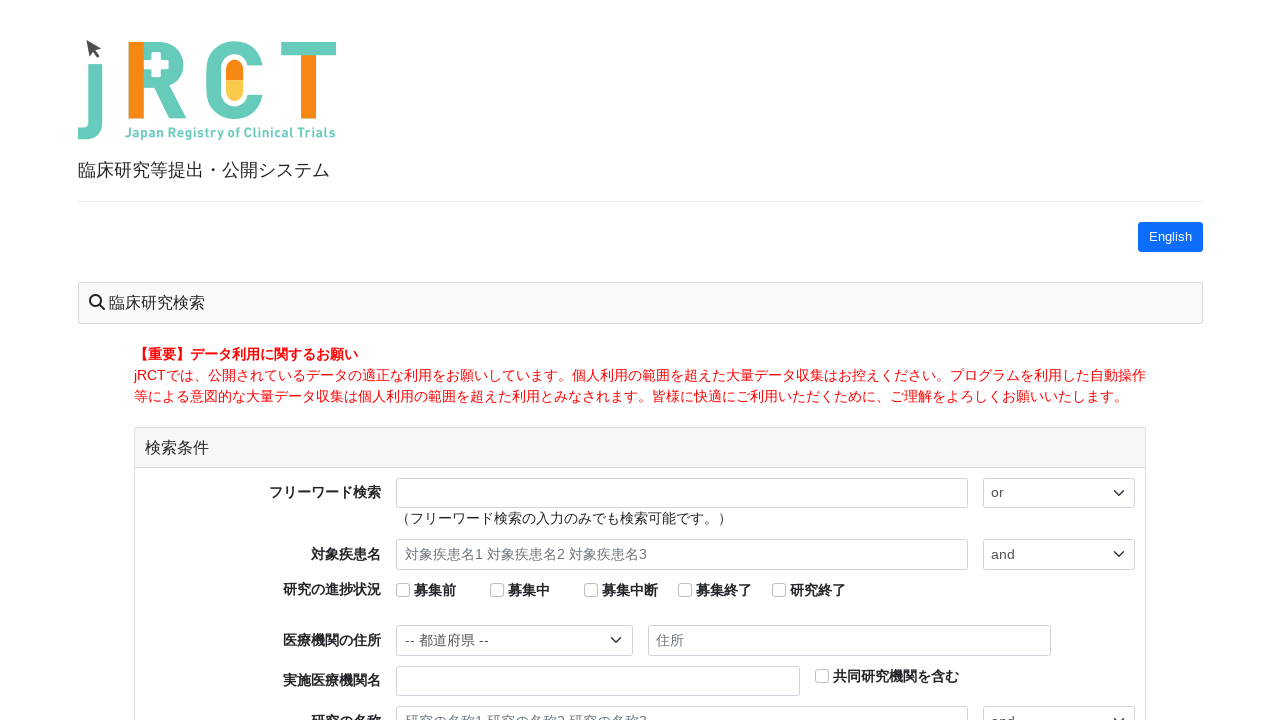

Disease name search box loaded
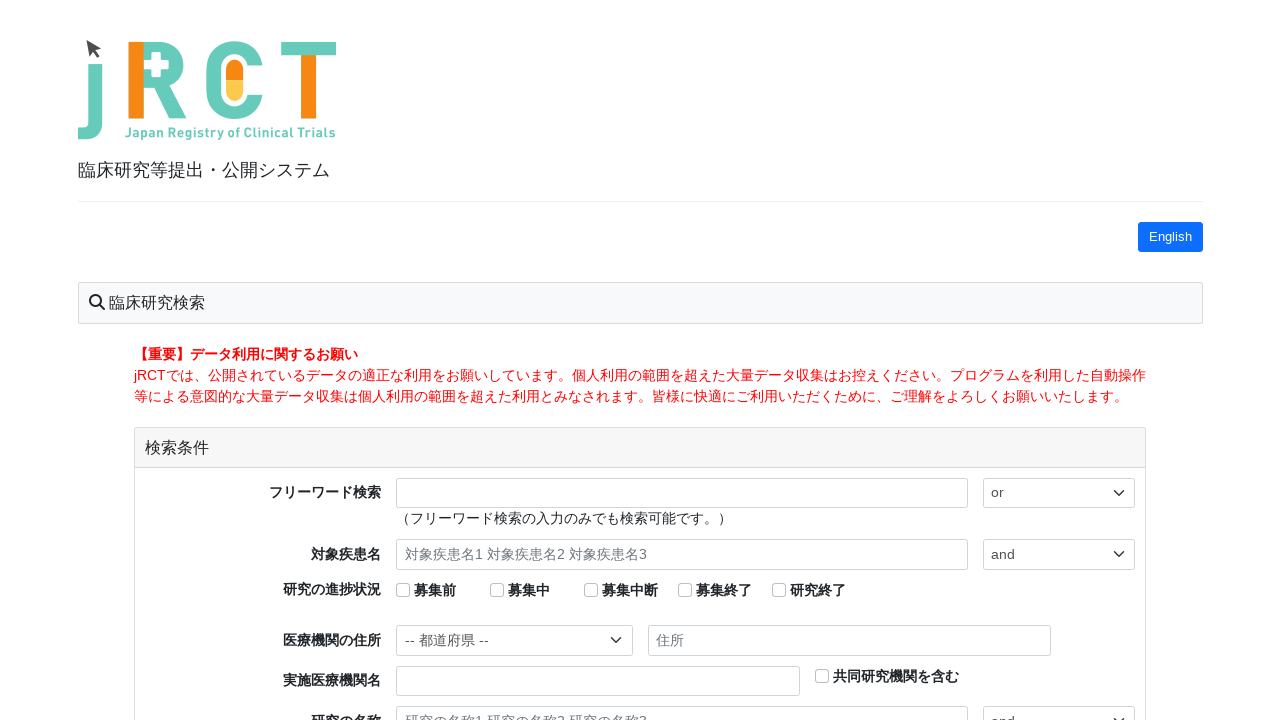

Filled disease name search box with '肺がん' (lung cancer) on #reg-plobrem-1
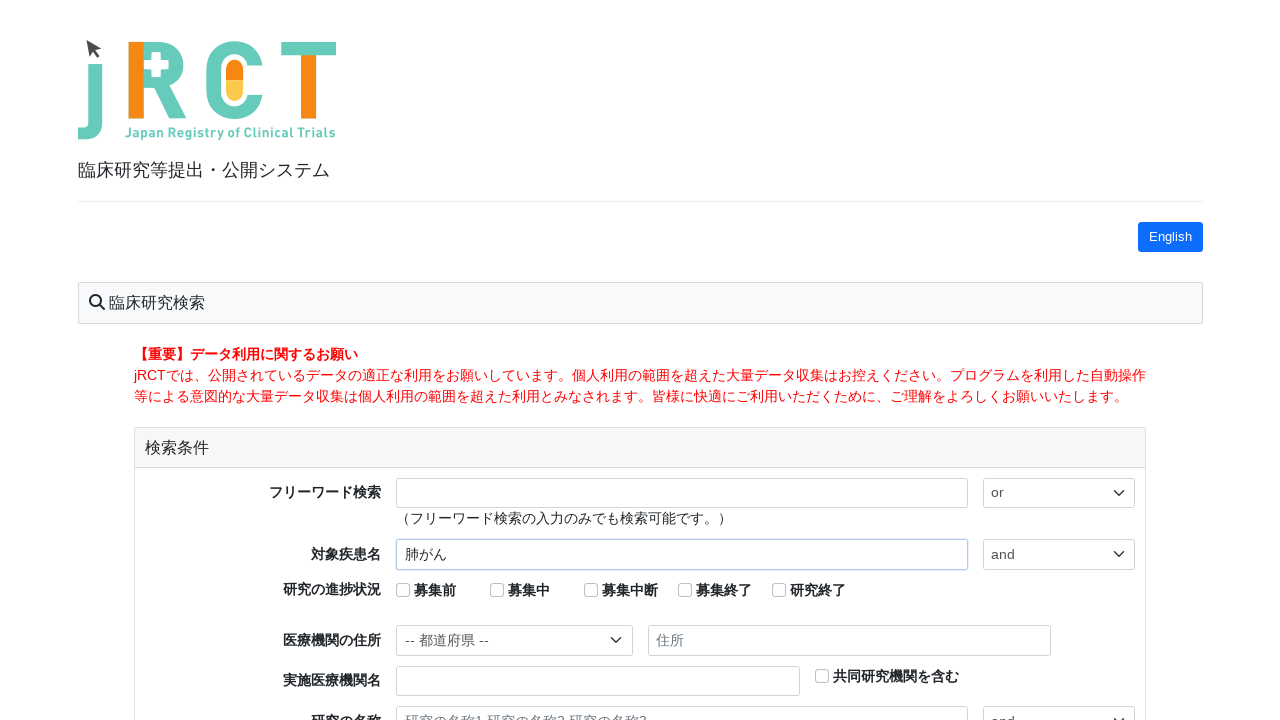

Free keyword search box loaded
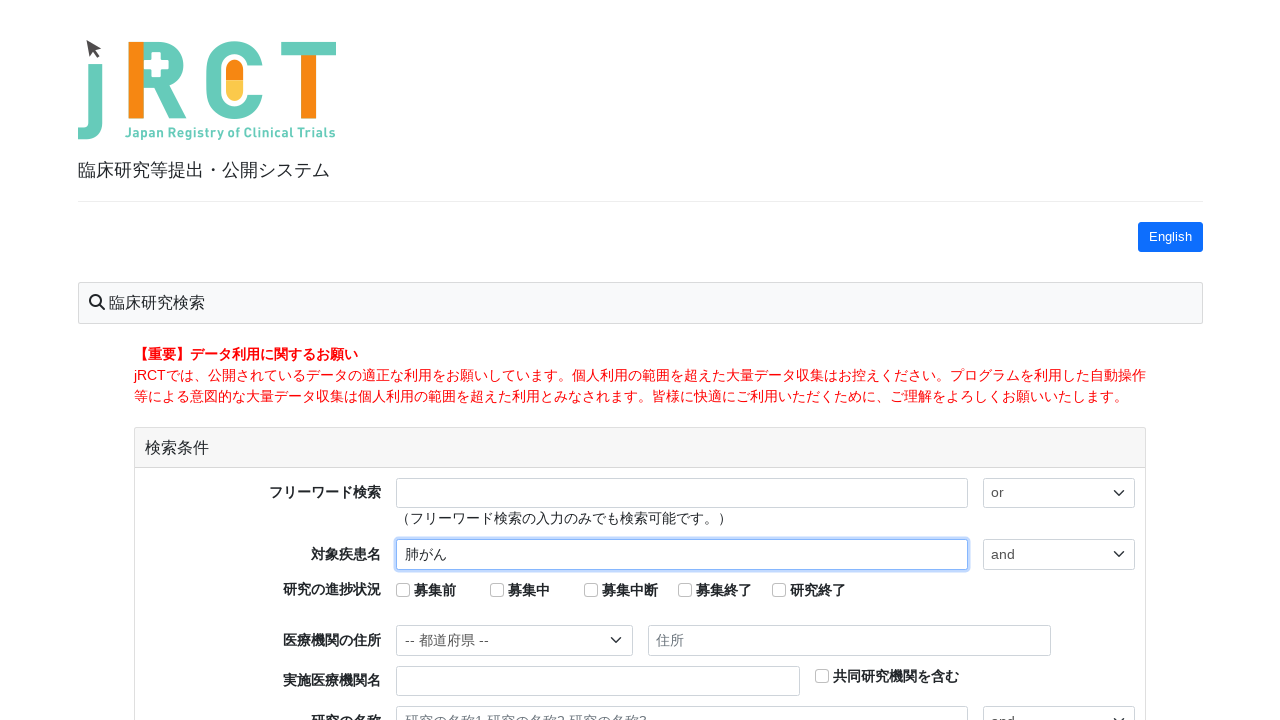

Filled free keyword search box with 'EGFR' on #demo-1
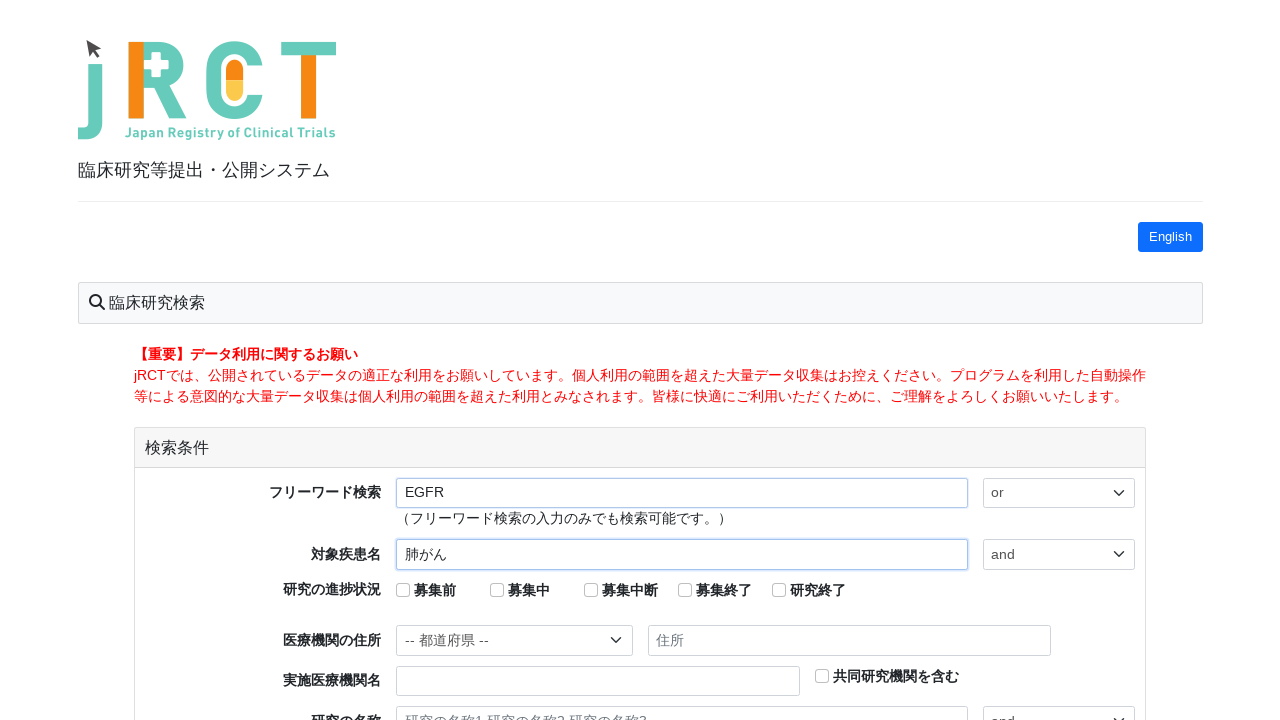

Located recruitment status checkbox
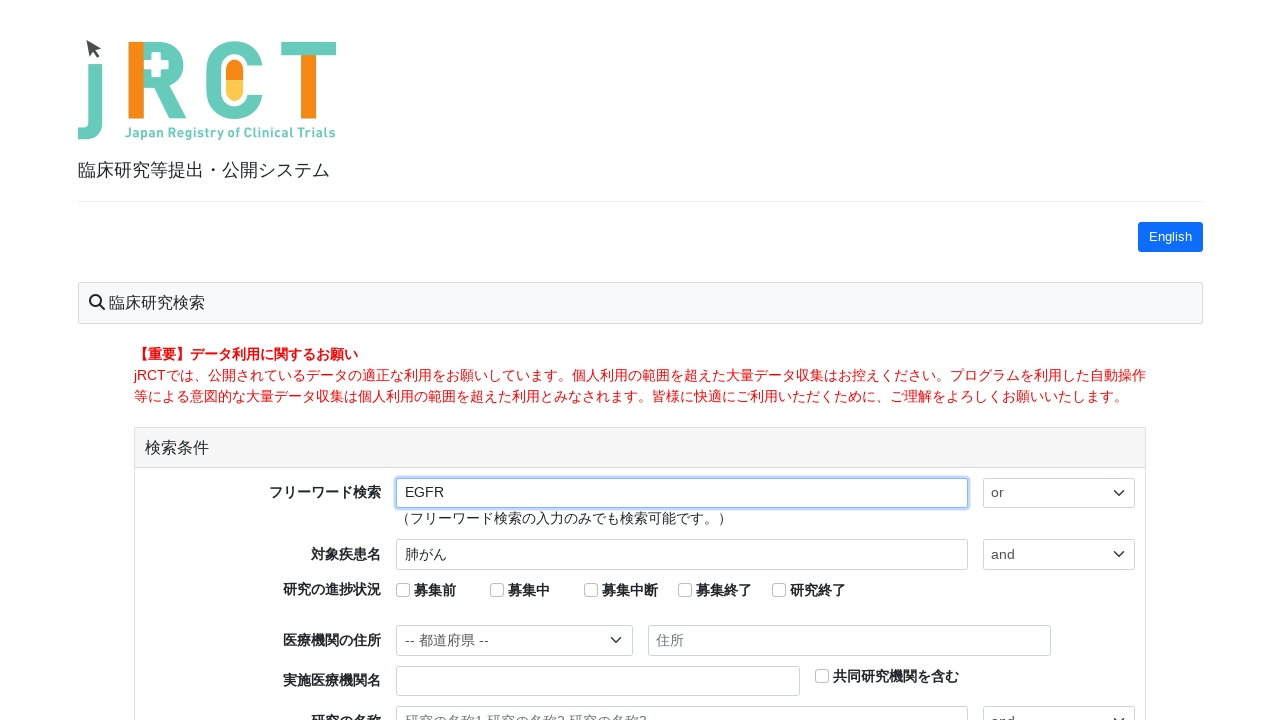

Checked recruitment status checkbox at (497, 590) on #reg-recruitment-2
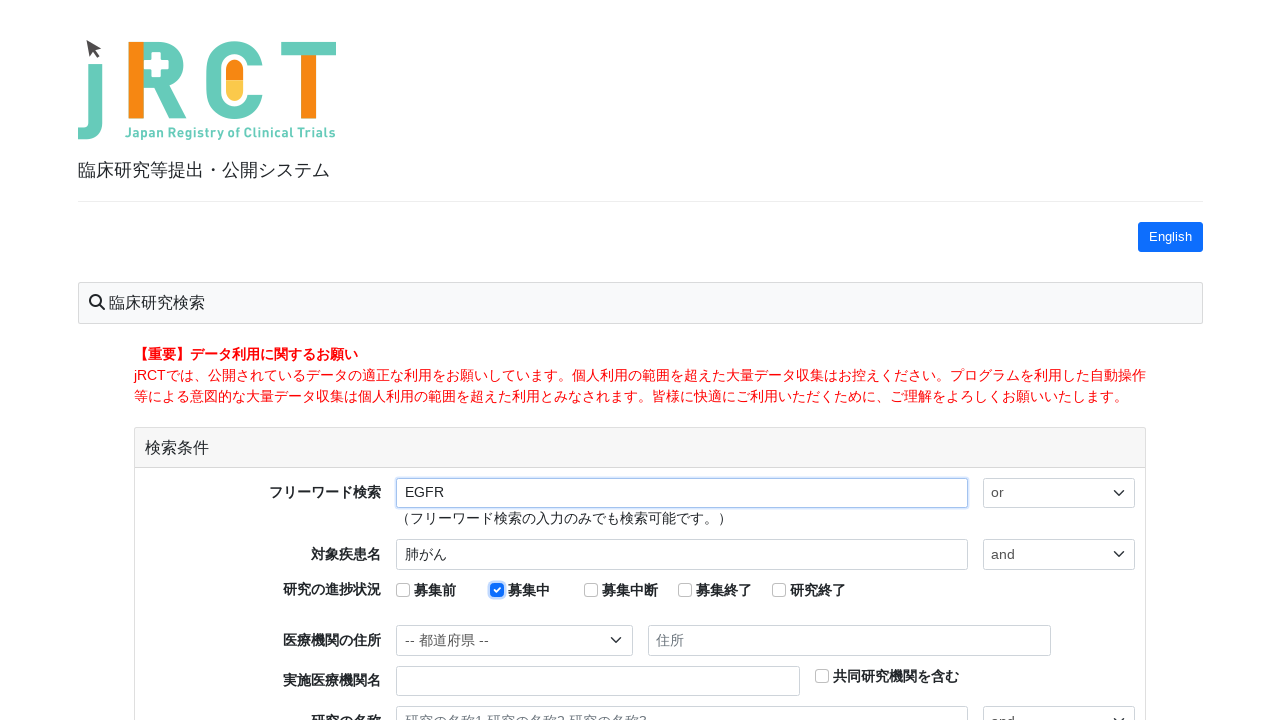

Located search button
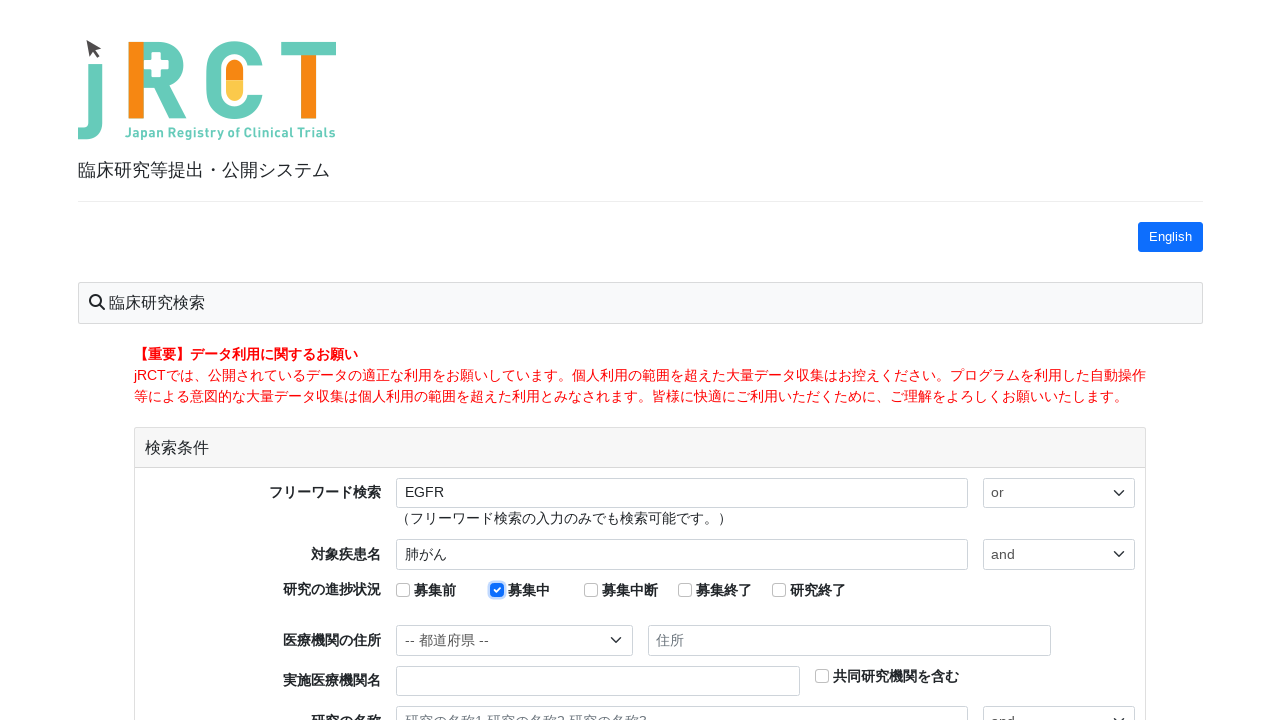

Scrolled search button into view
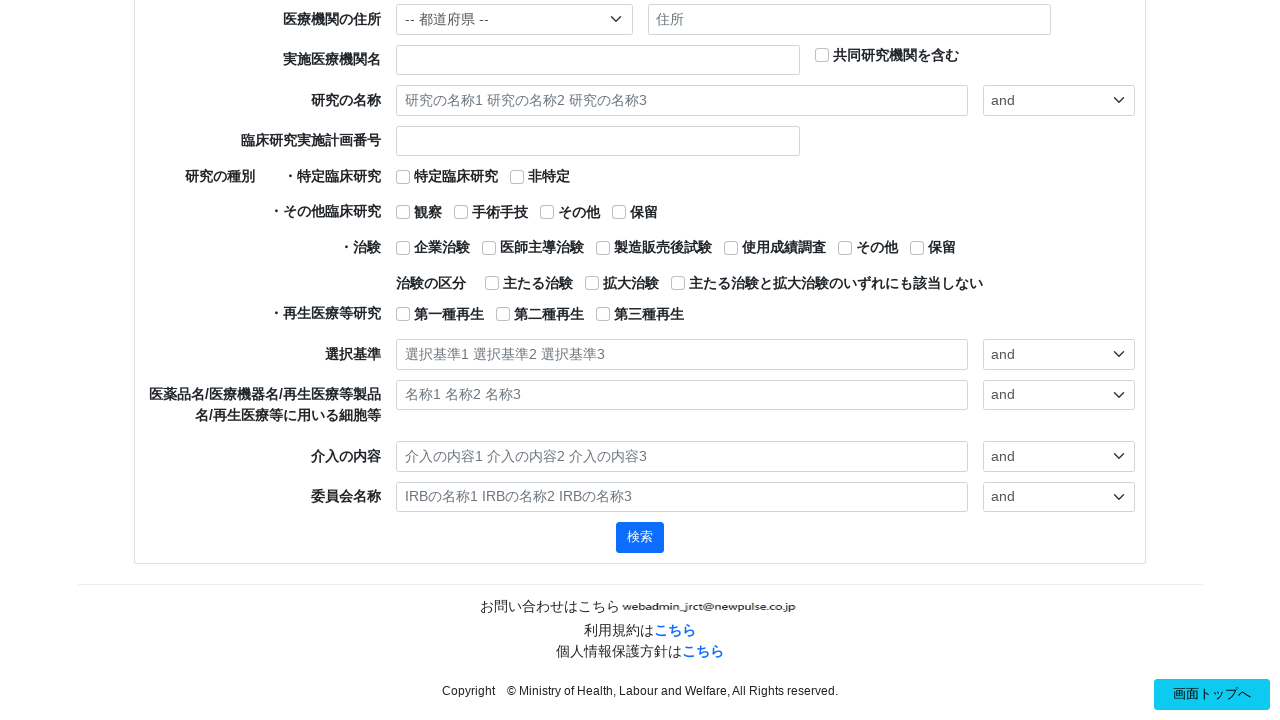

Waited 1 second before clicking search button
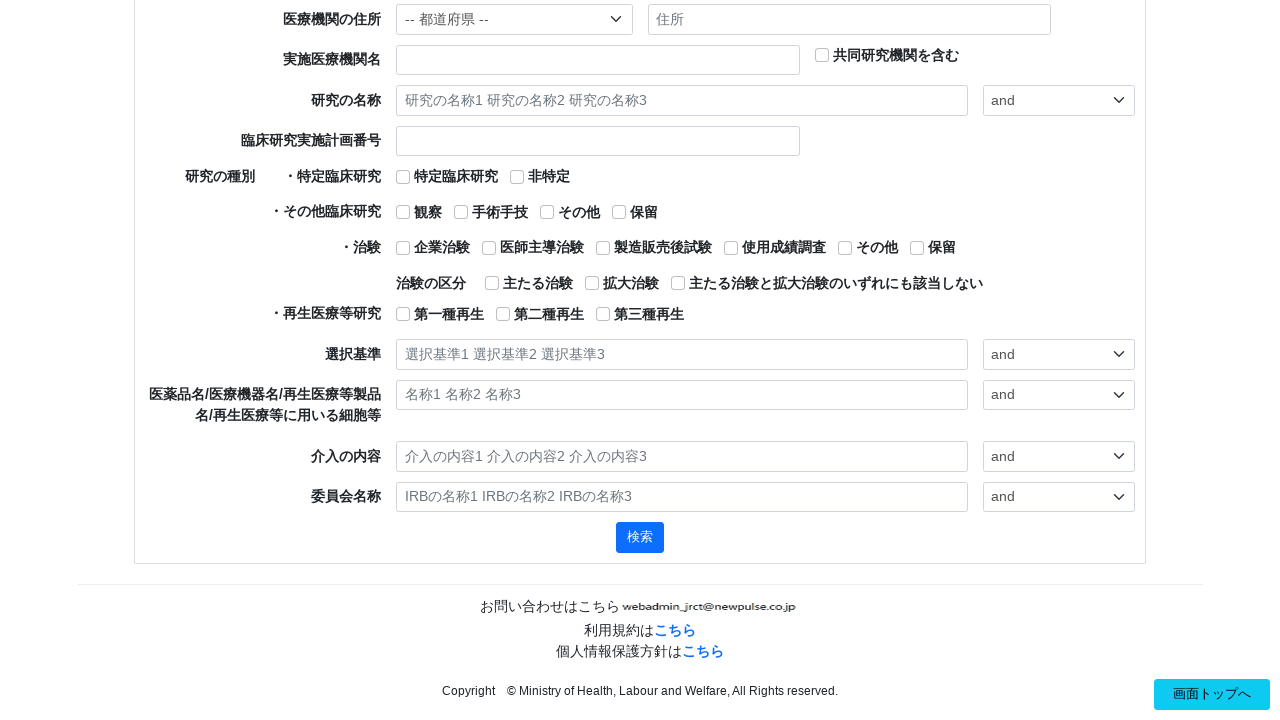

Clicked search button to submit form at (640, 538) on xpath=//button[contains(text(), "検索")]
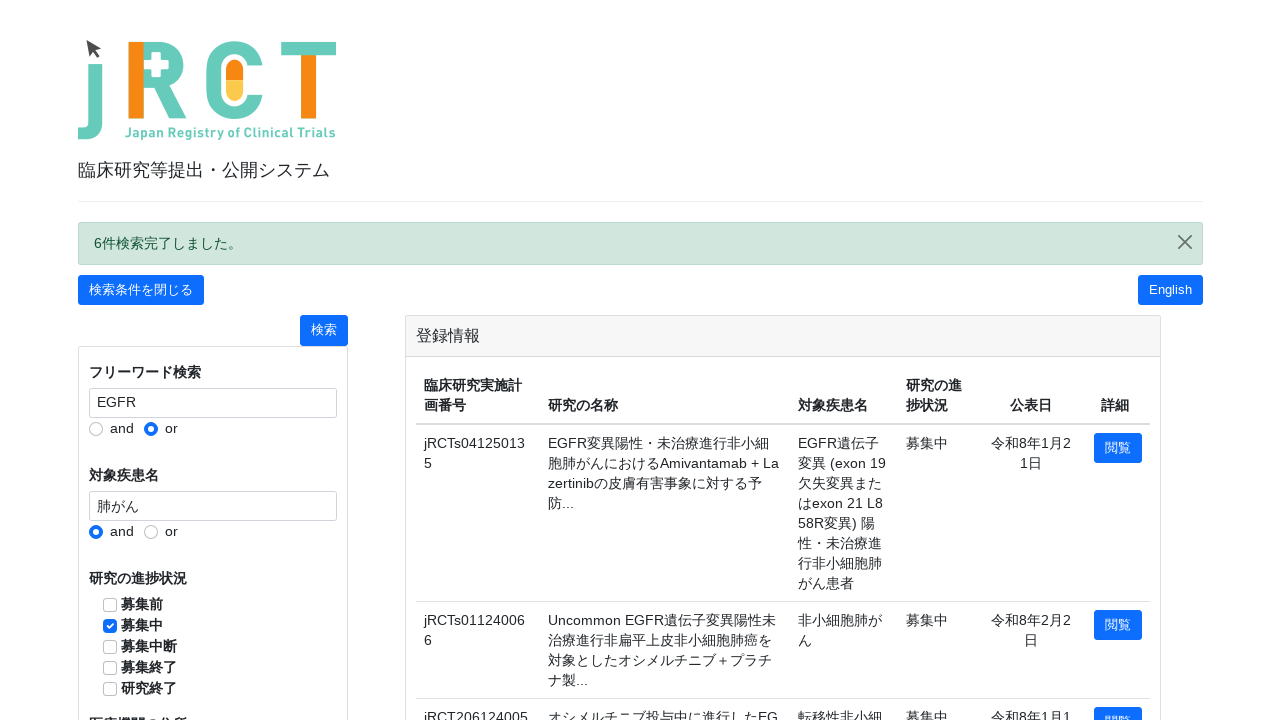

Search results table loaded successfully
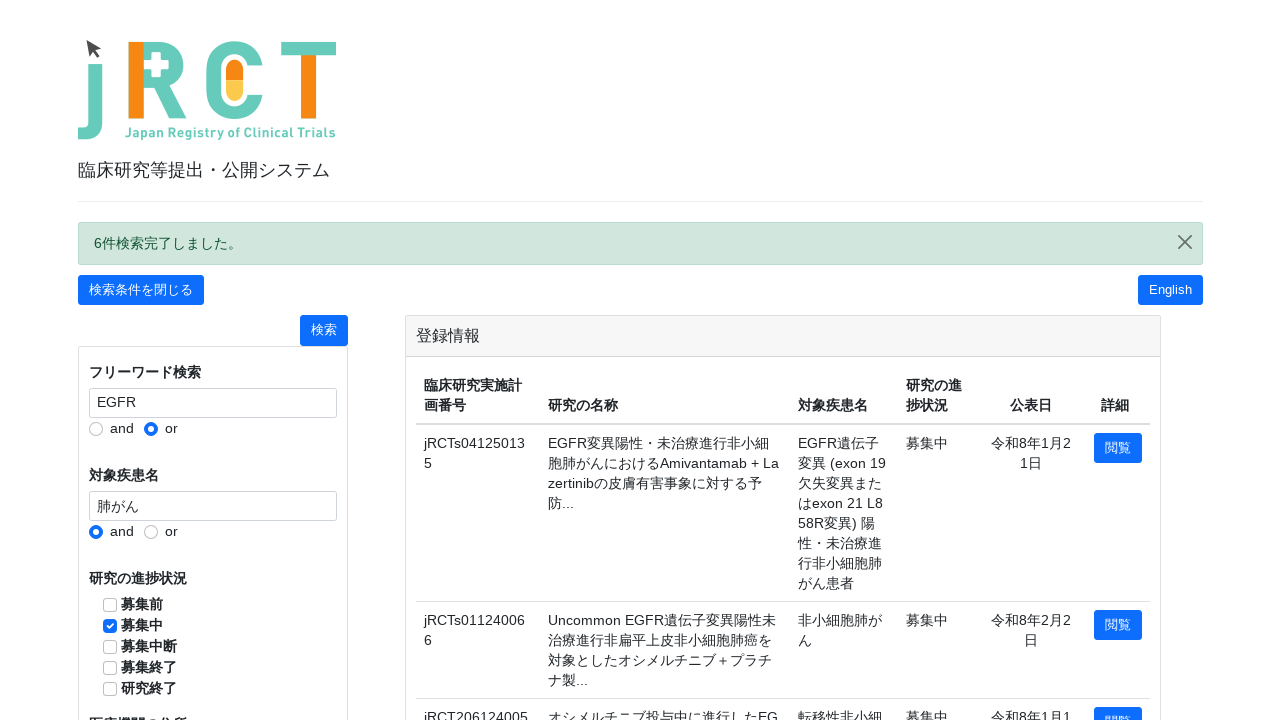

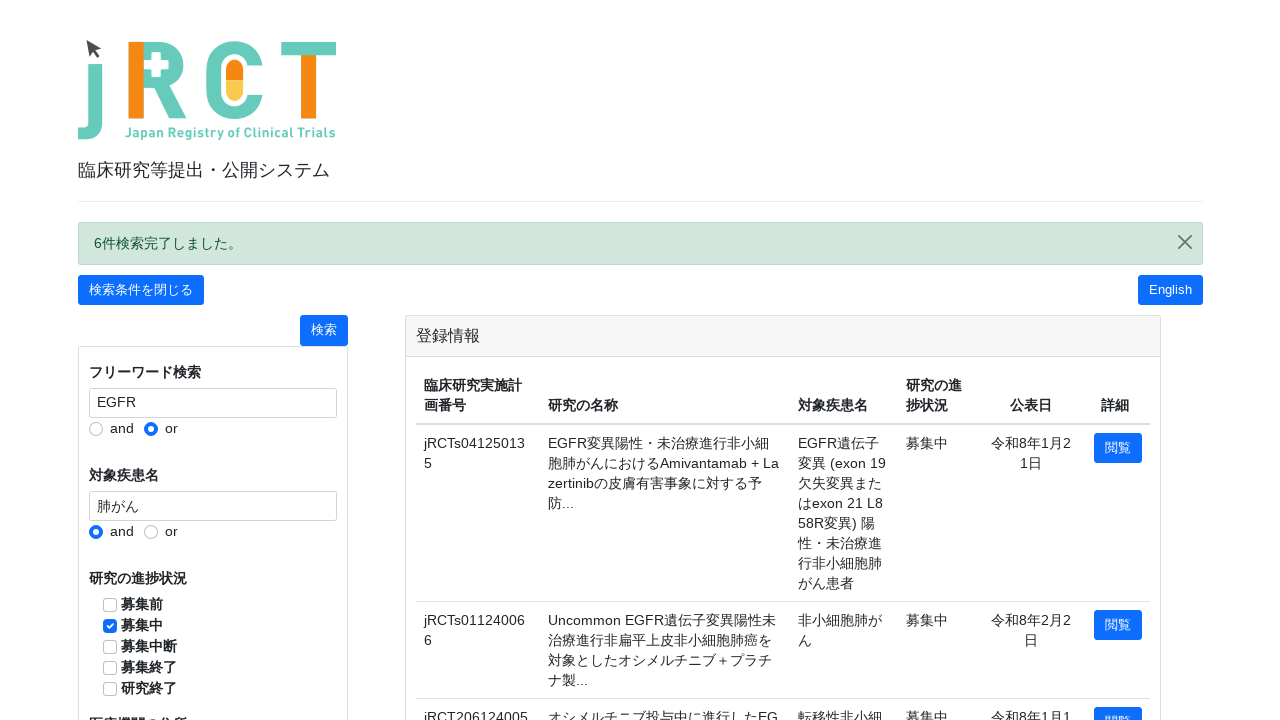